Tests adding a member to a group by filling in name fields and verifying the member appears in the list

Starting URL: https://testing-replica-3a311.web.app

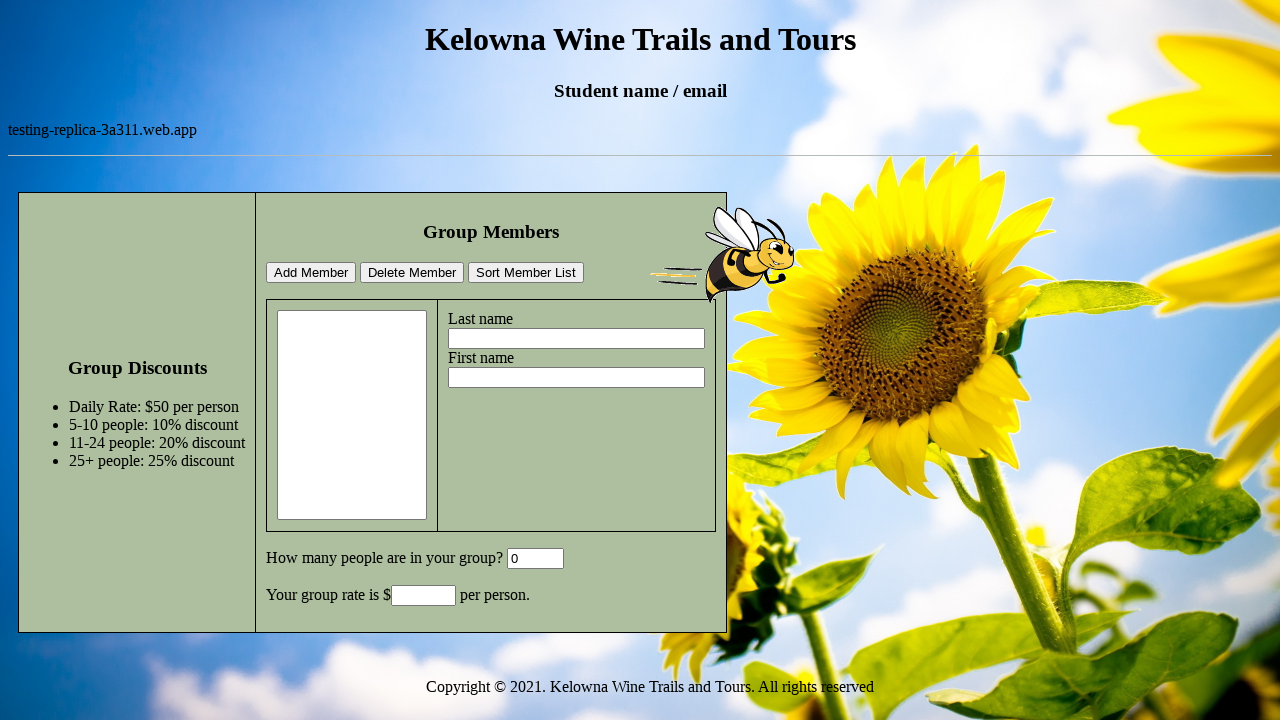

Filled group size field with '5' on #GroupSize
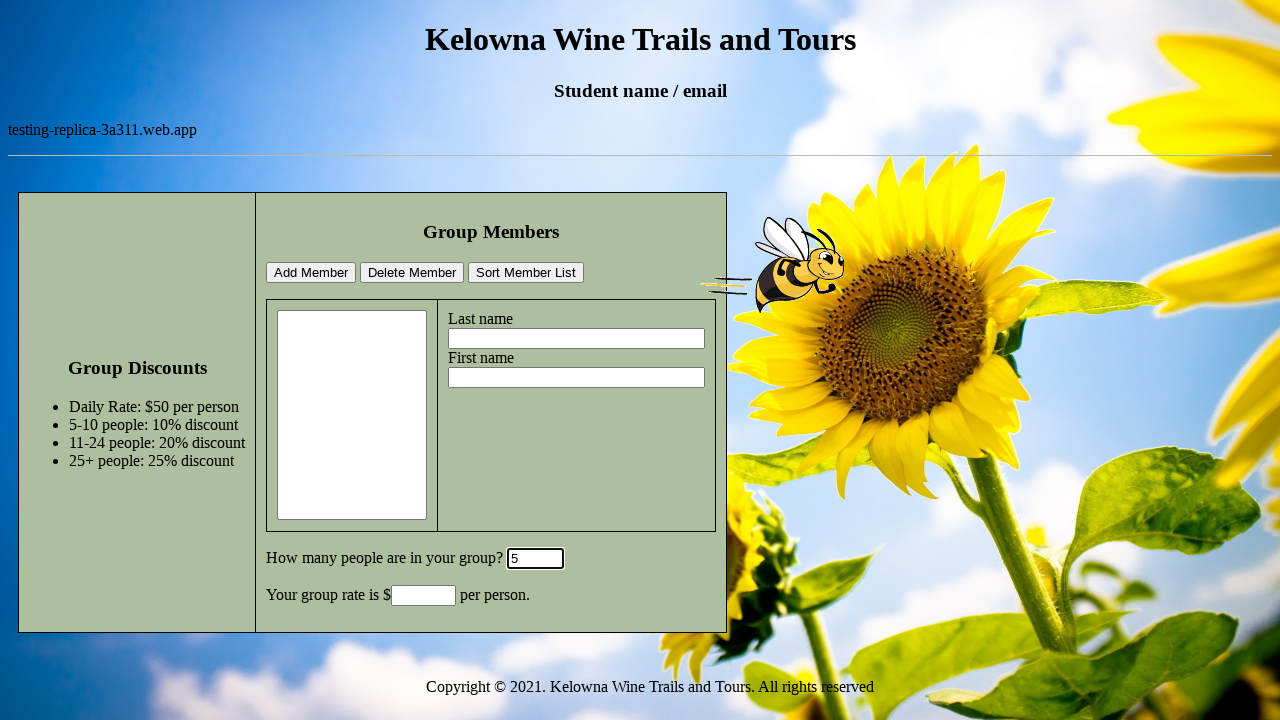

Filled last name field with 'Smith' on #lastname
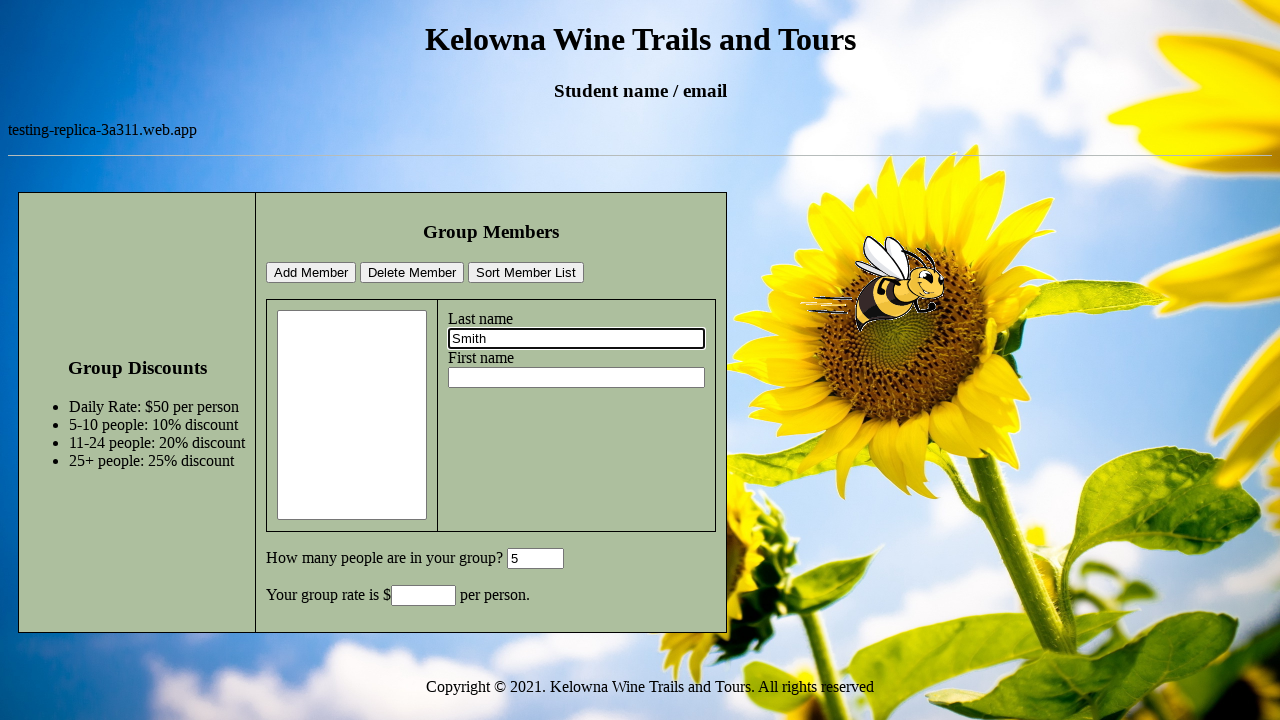

Filled first name field with 'Anne' on #firstname
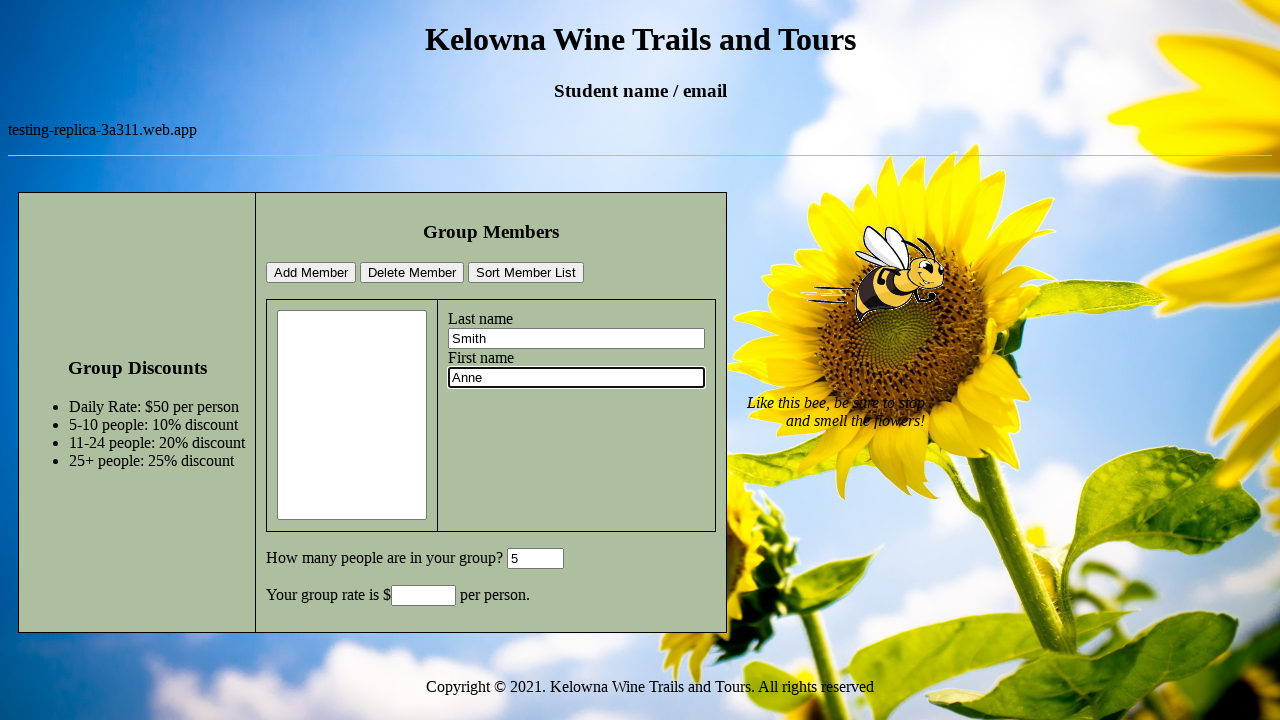

Clicked add member button at (311, 273) on #addMemberBtn
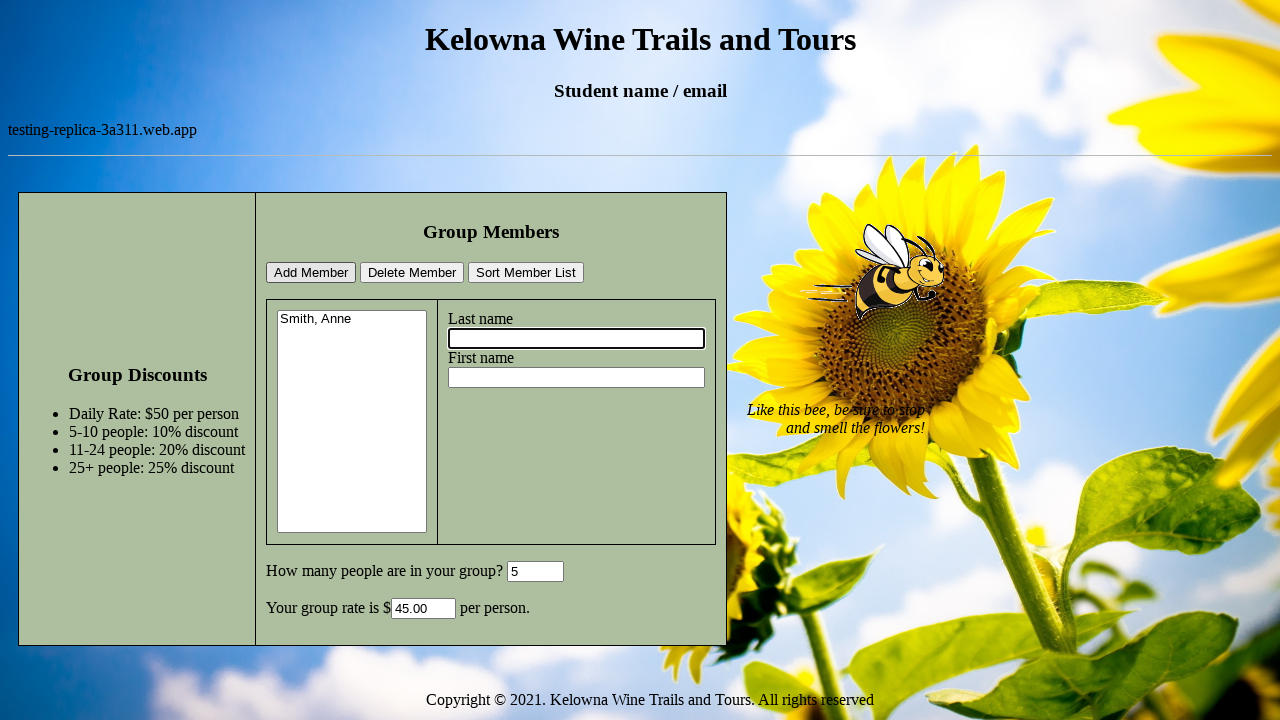

Verified member 'Smith, Anne' appears in members list
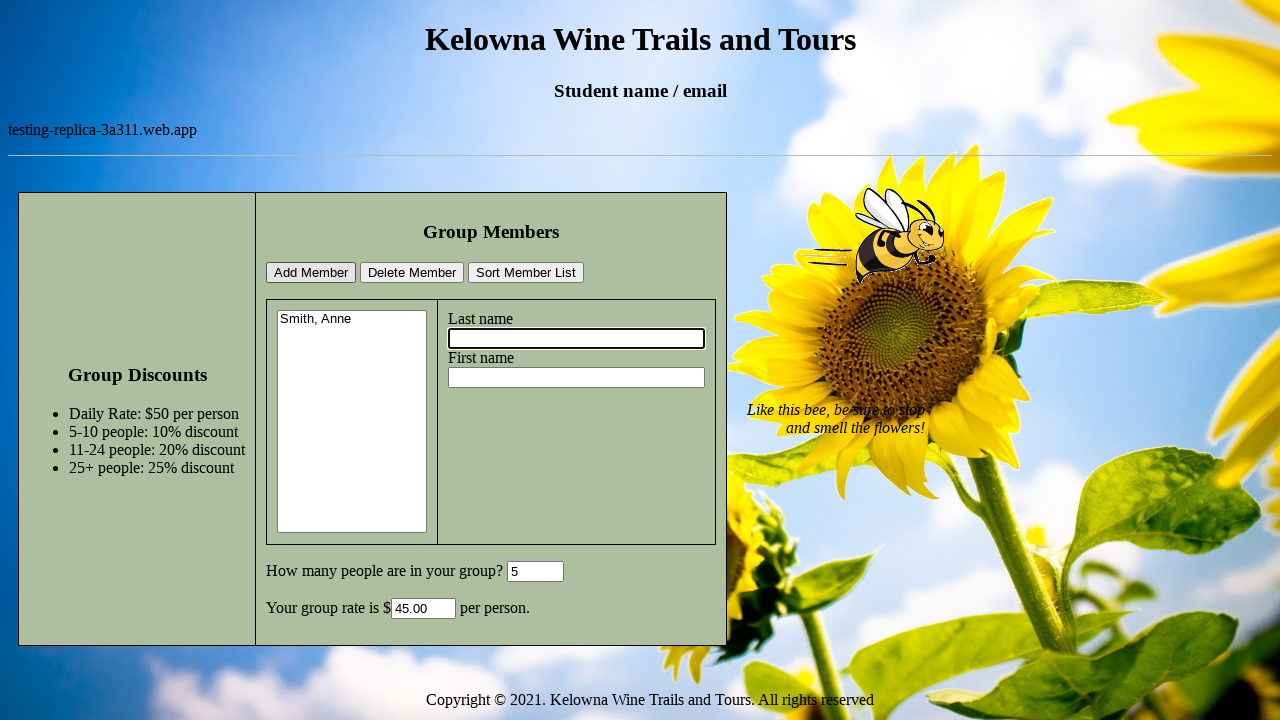

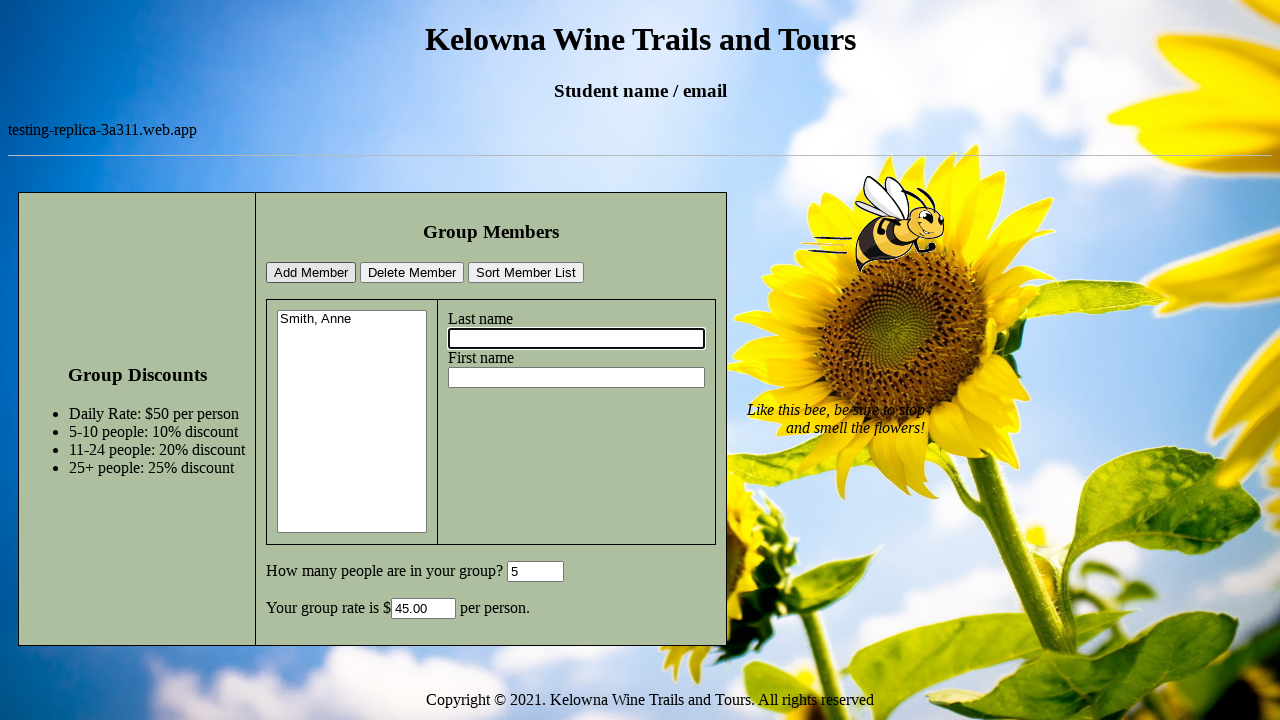